Navigates to Mountain Project homepage and verifies the page loads correctly by checking the page title matches the expected value.

Starting URL: https://mountainproject.com/

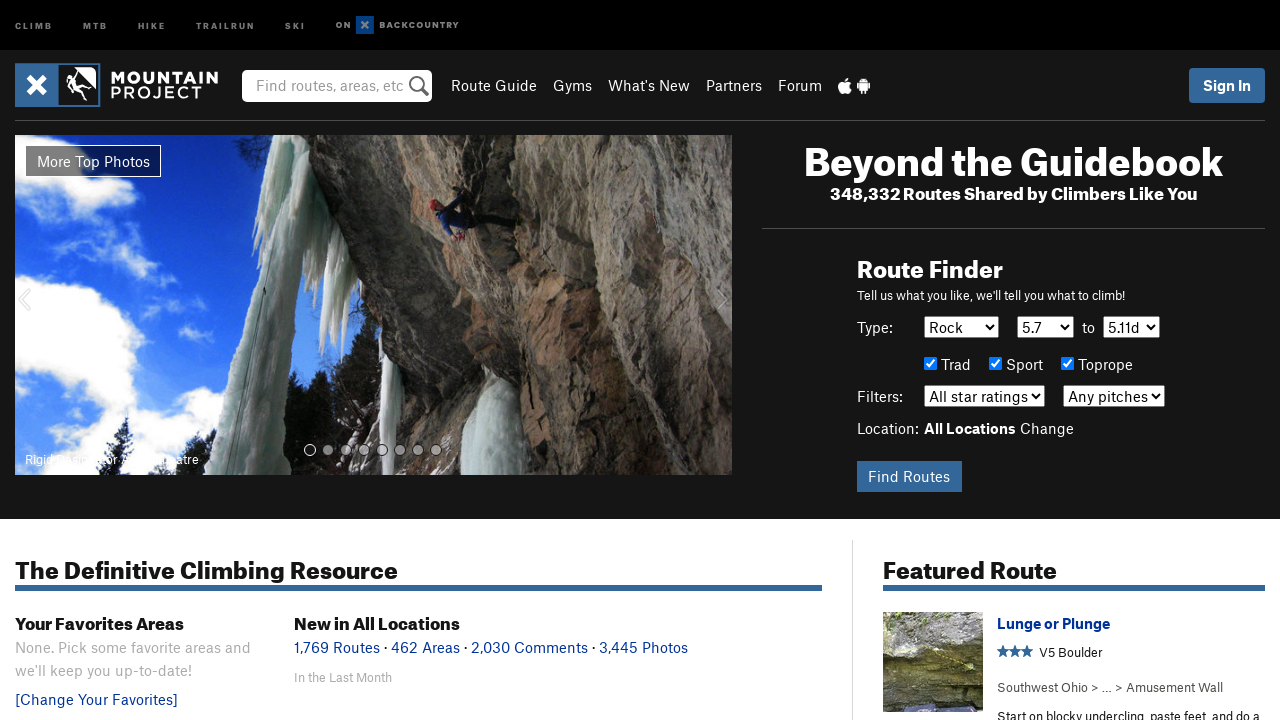

Waited for page to load (domcontentloaded state)
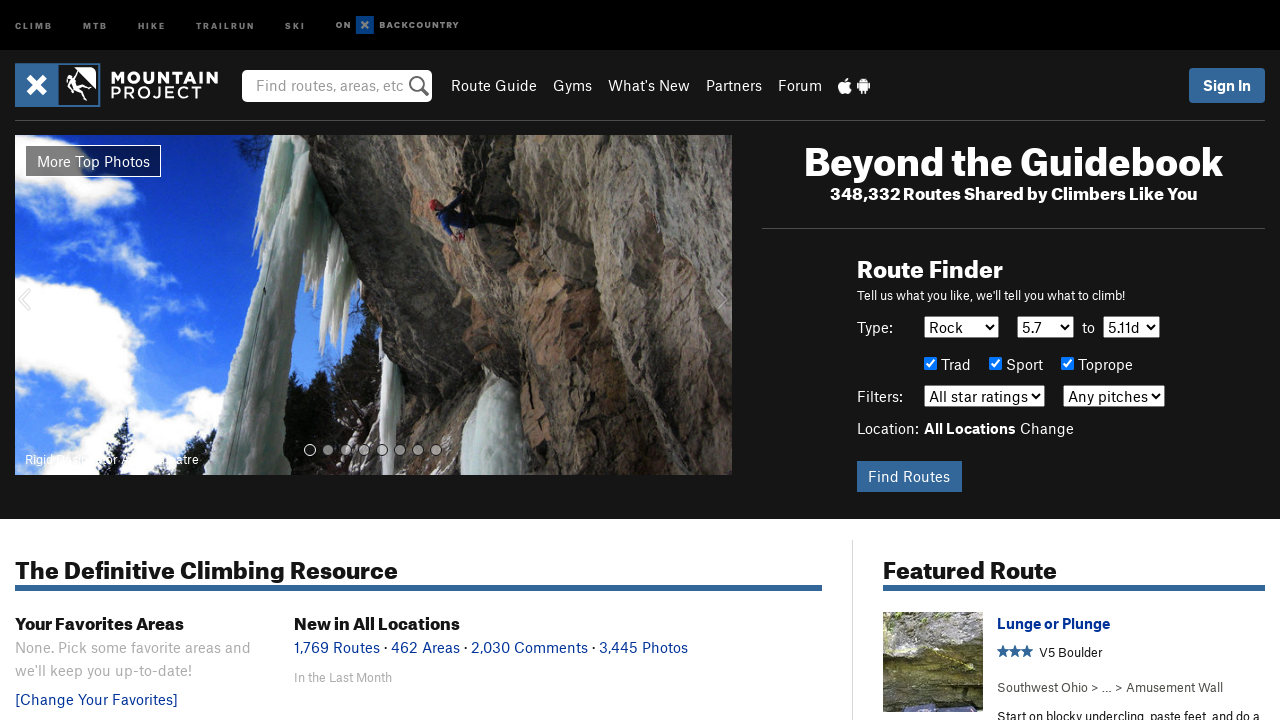

Retrieved page title
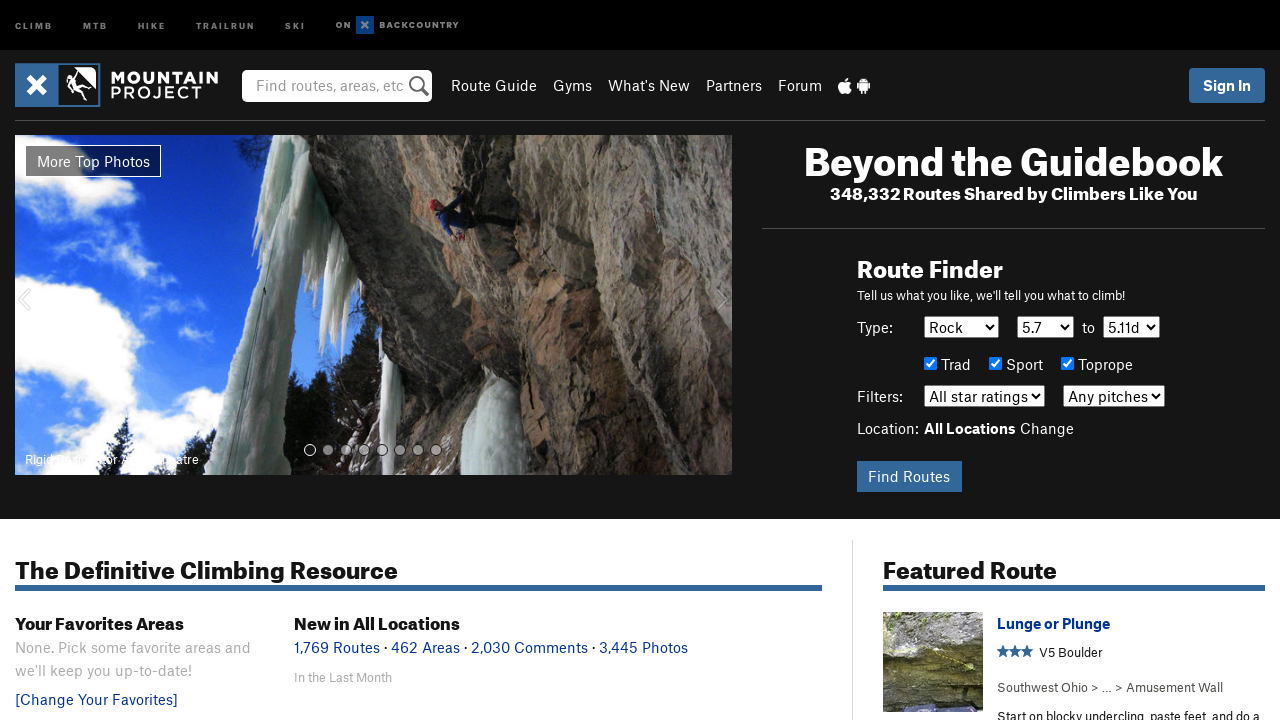

Verified page title matches expected value: 'Rock Climbing Guides: Routes, Photos & Forum | Mountain Project'
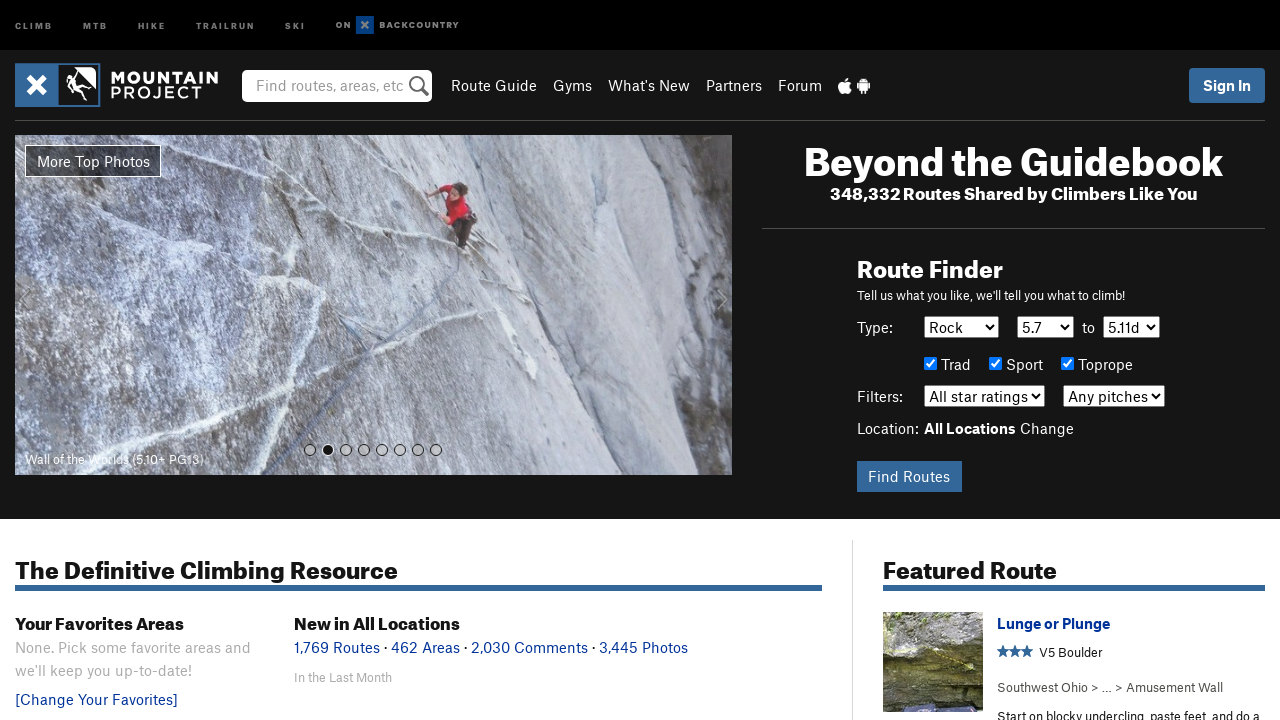

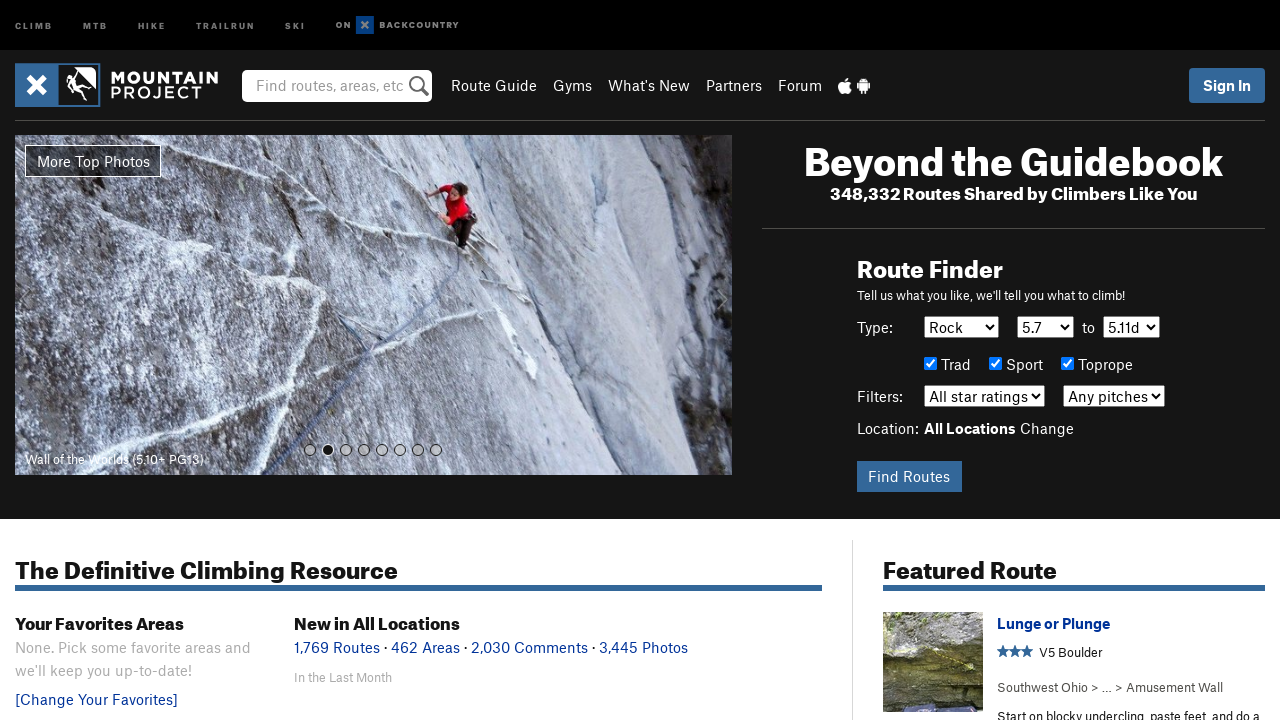